Navigates to the Models page and searches for "bert" models, verifying the search input contains the search term

Starting URL: https://huggingface.co/

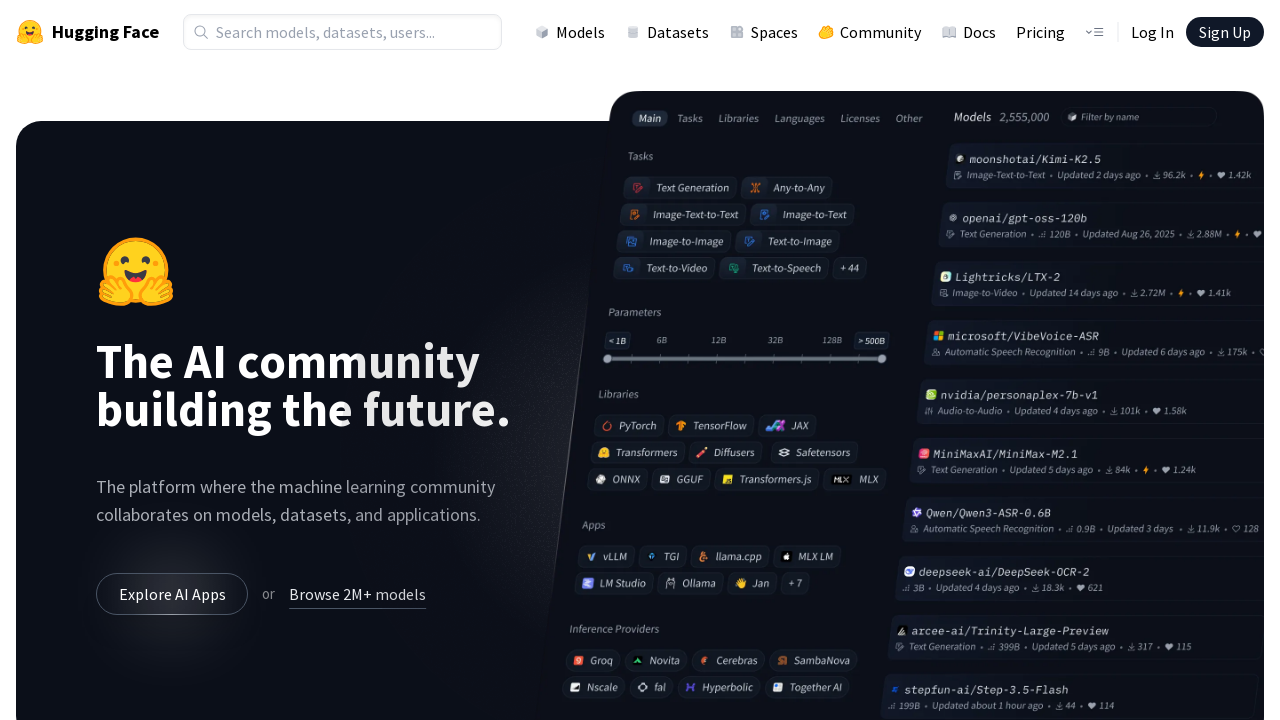

Clicked on Models link in navigation at (570, 32) on a[href='/models']
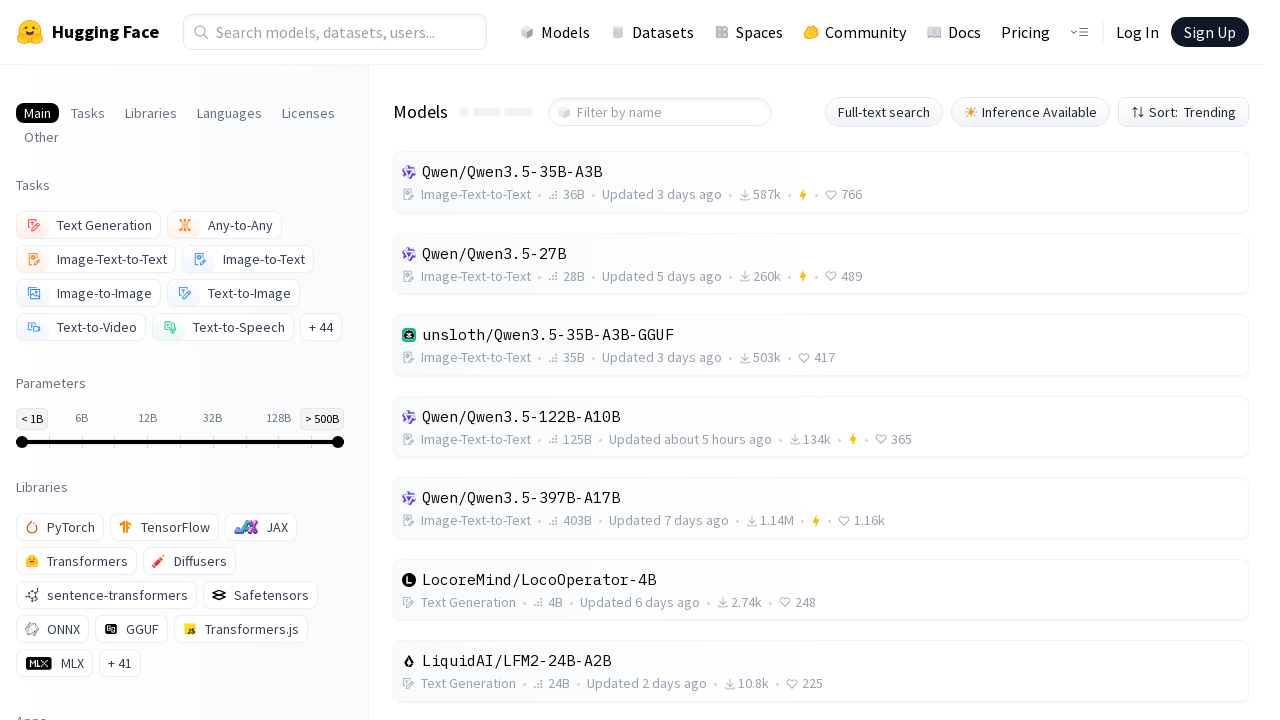

Models page loaded with heading visible
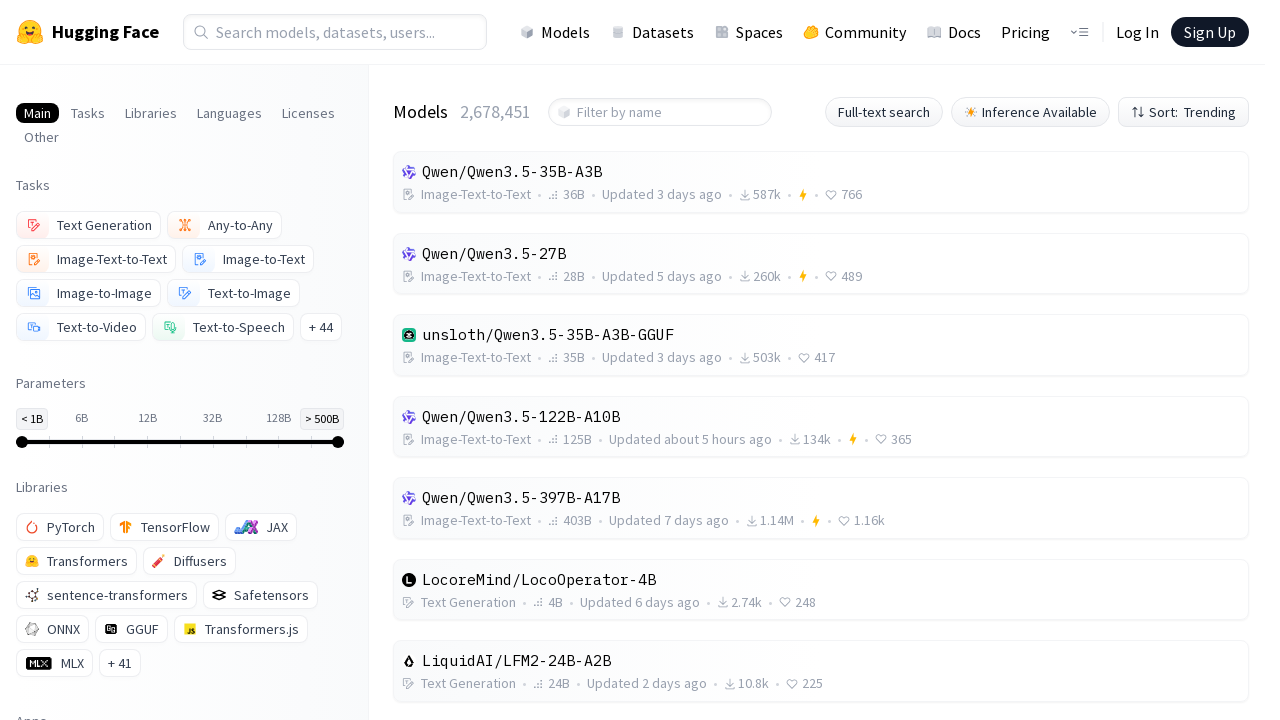

Filled search filter with 'bert' on input[placeholder*='Filter by name']
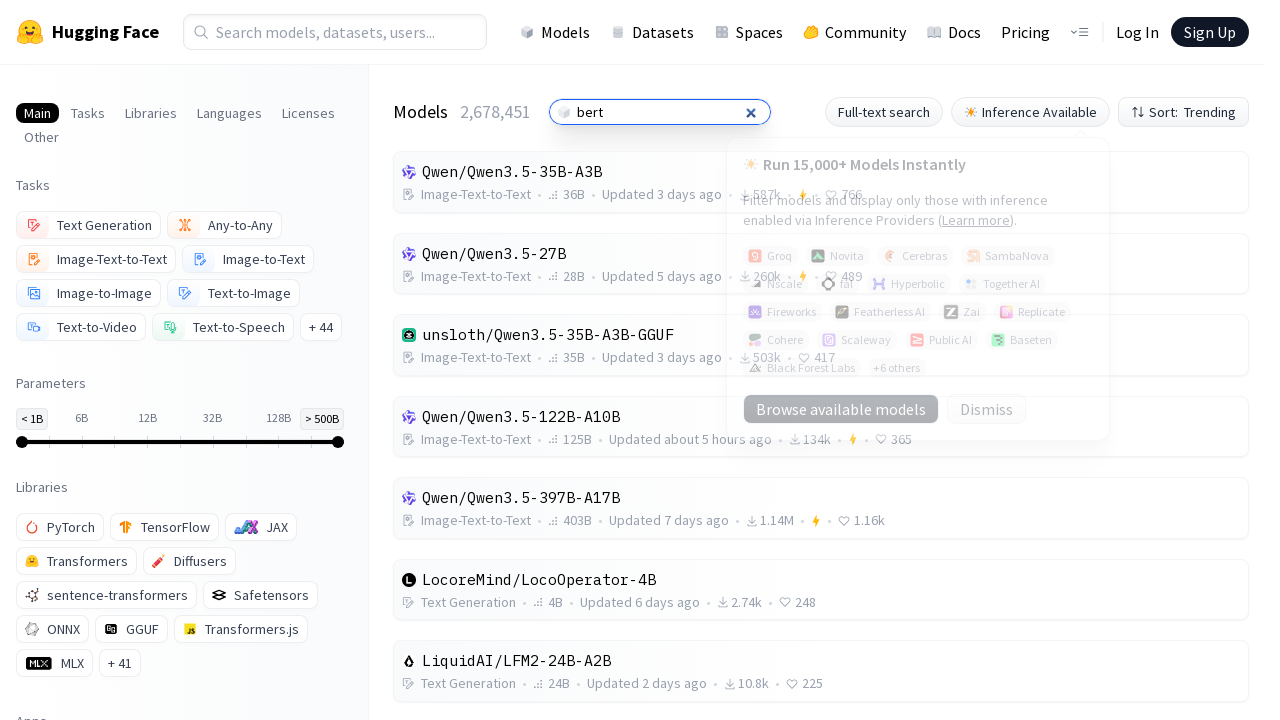

Verified search input contains 'bert'
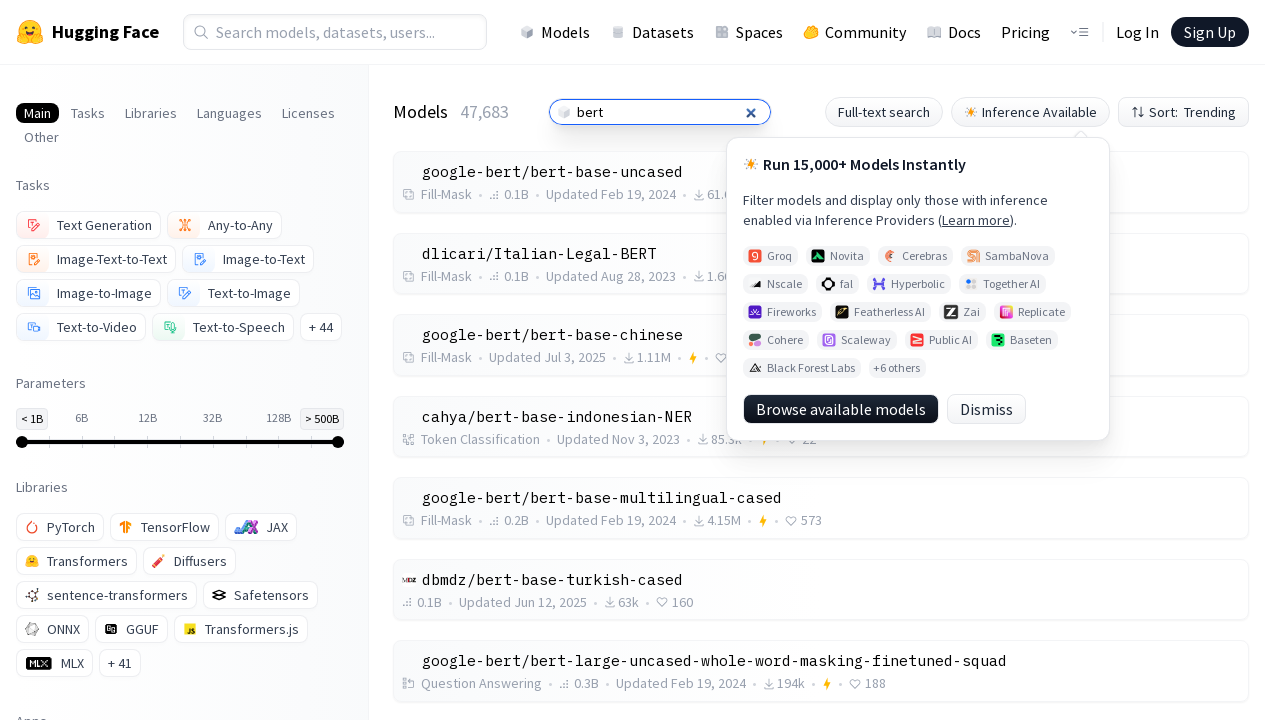

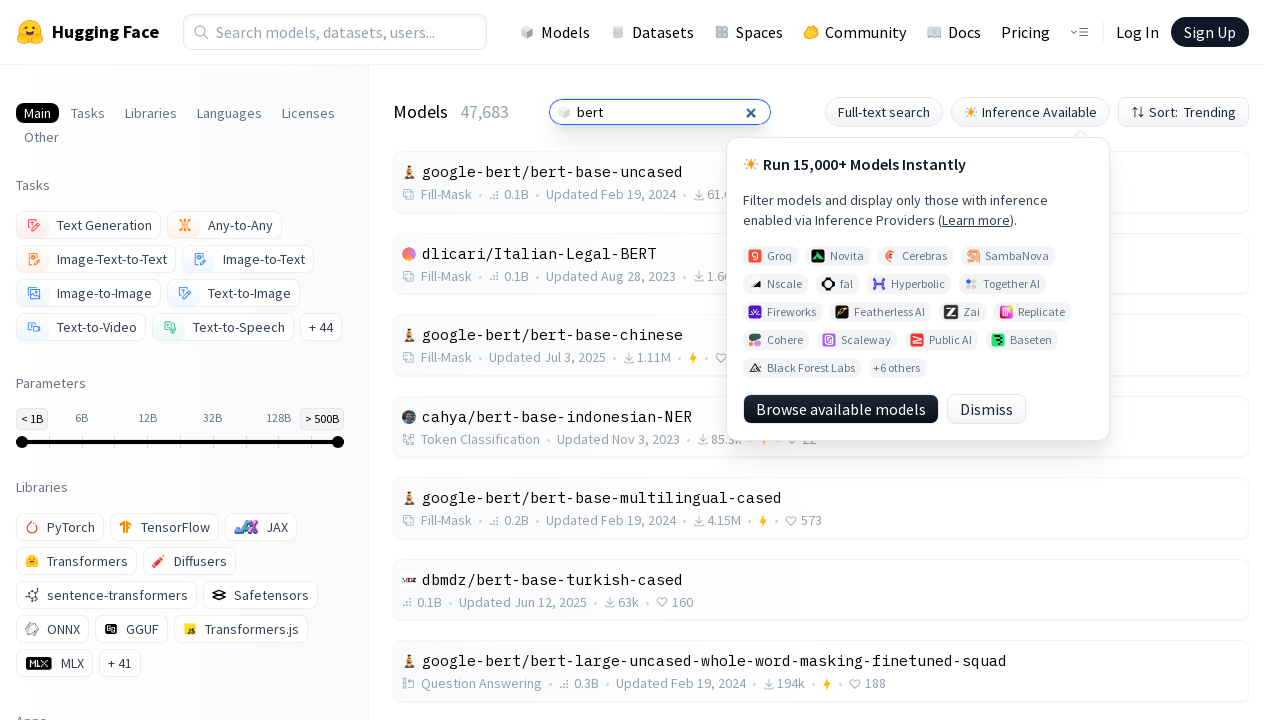